Tests a demo form on Sauce Labs test page by filling in comments, submitting the form, and navigating through links

Starting URL: http://saucelabs.com/test/guinea-pig

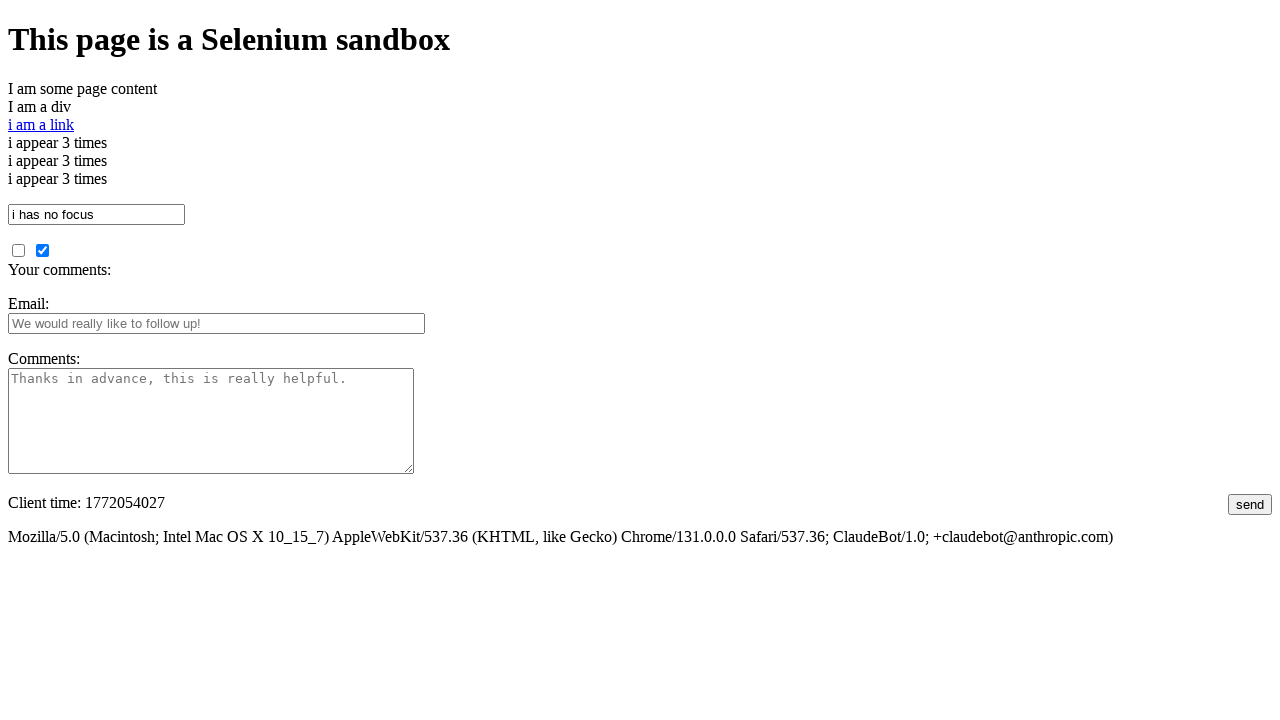

Filled comments field with example text on #comments
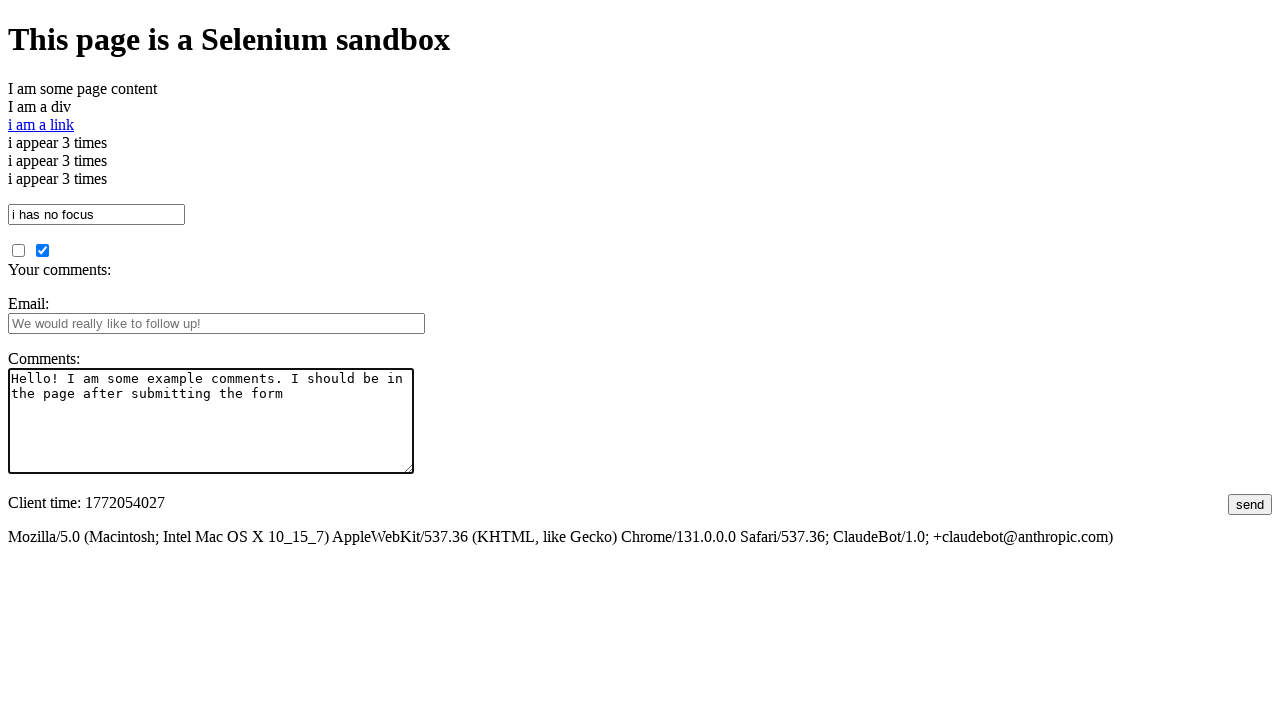

Clicked submit button to submit the form at (1250, 504) on #submit
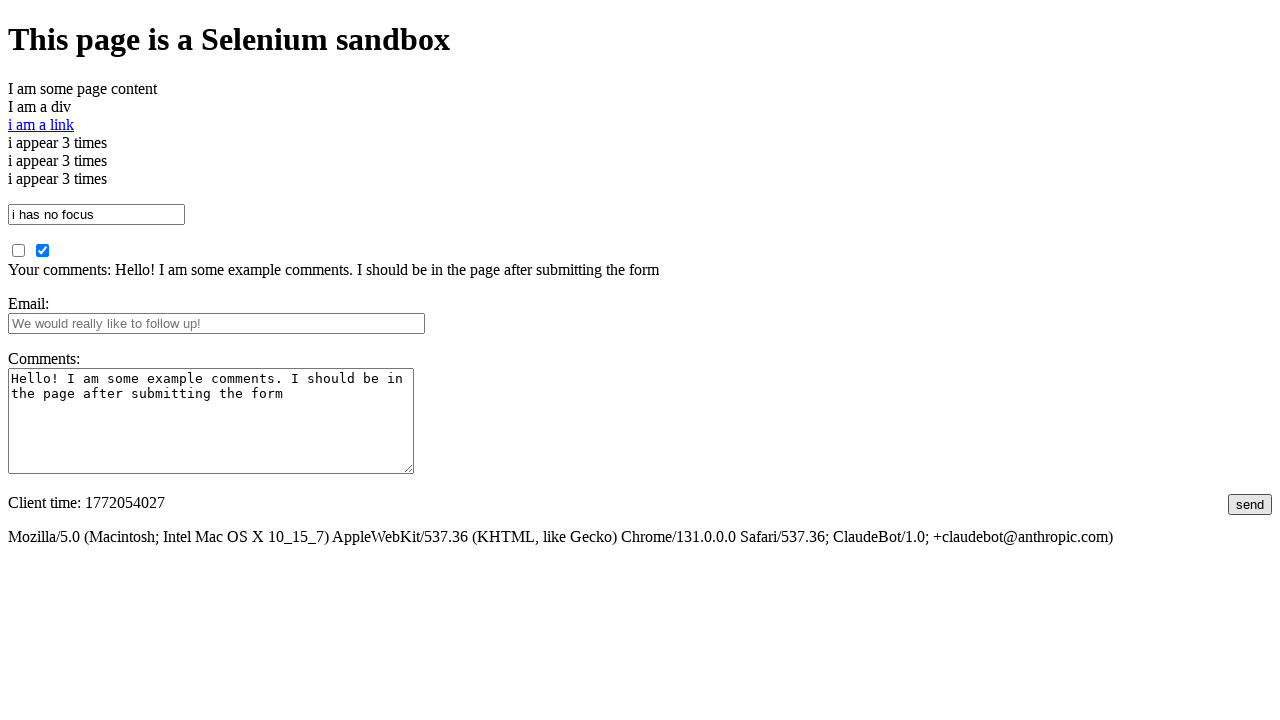

Waited for submitted comments to appear on the page
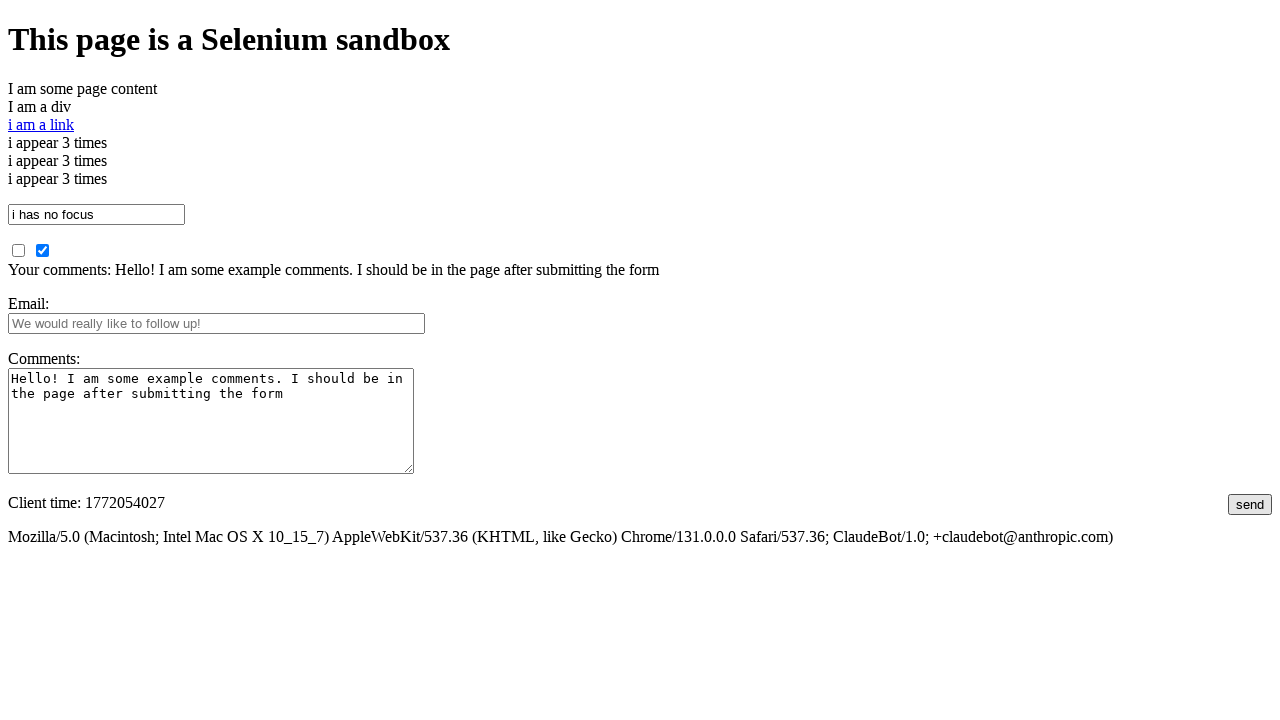

Clicked the 'i am a link' link at (41, 124) on text=i am a link
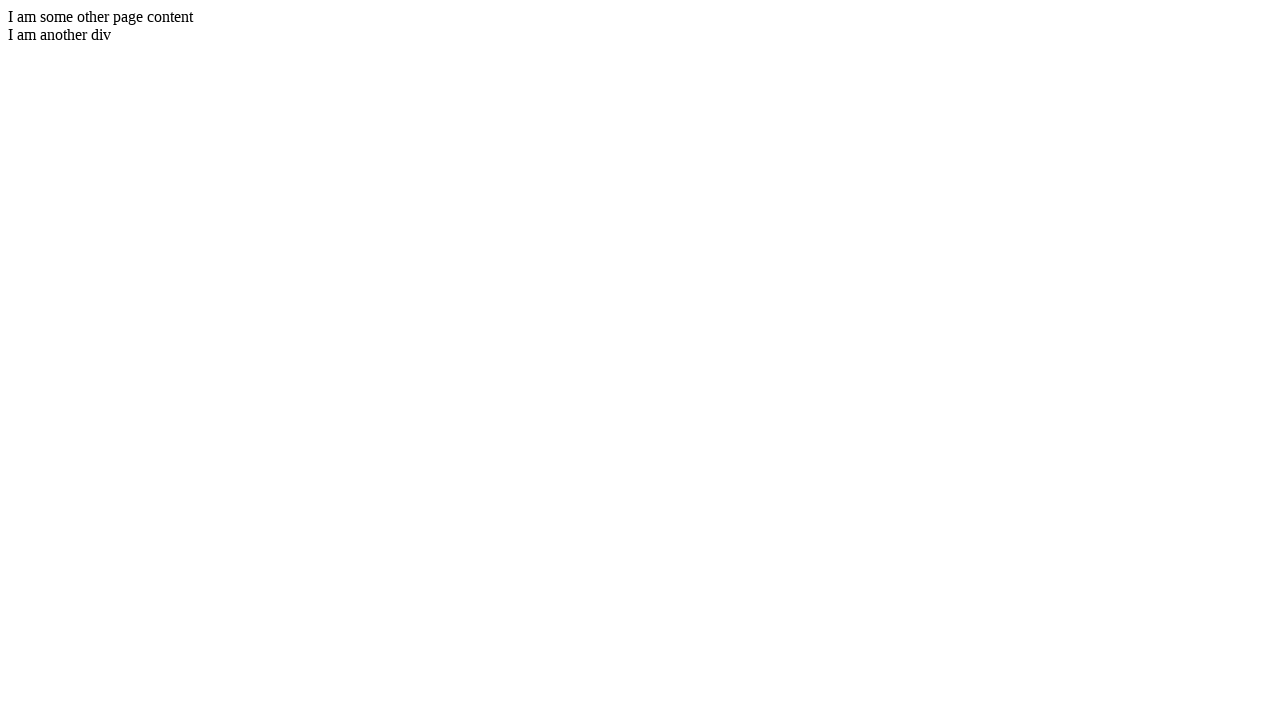

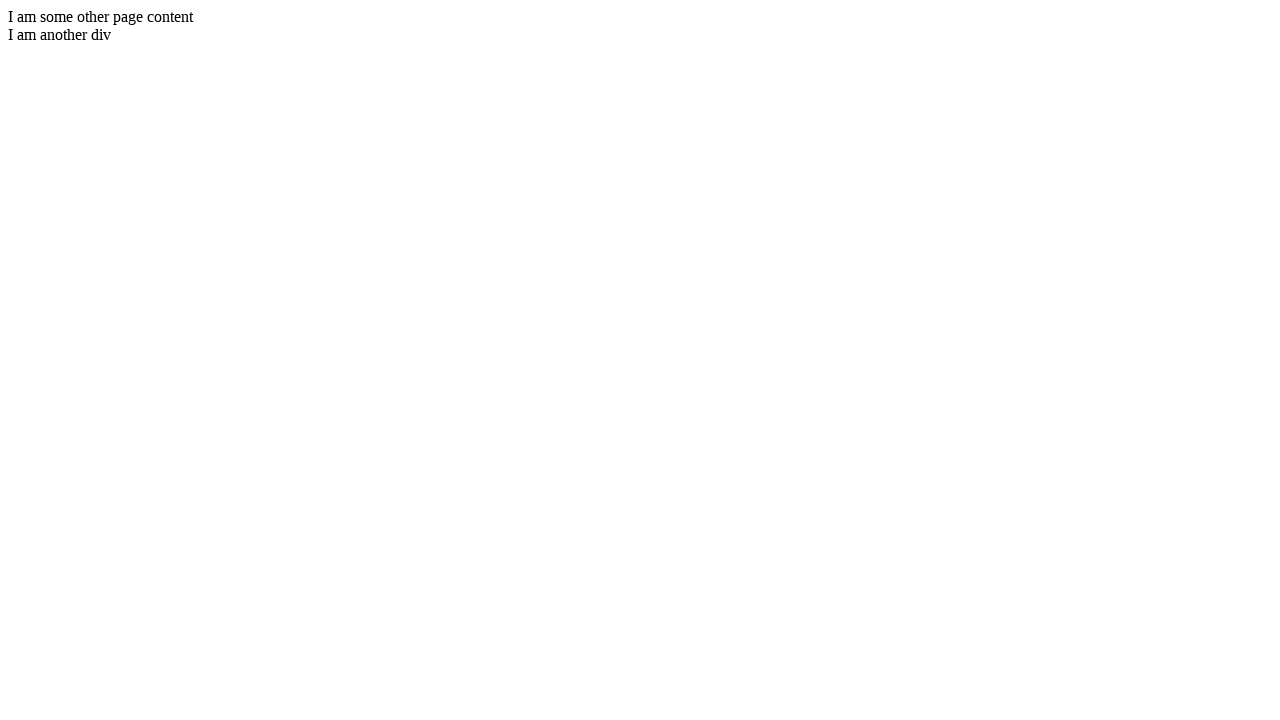